Tests JavaScript alert by clicking alert button and verifying the alert message

Starting URL: http://automationbykrishna.com/

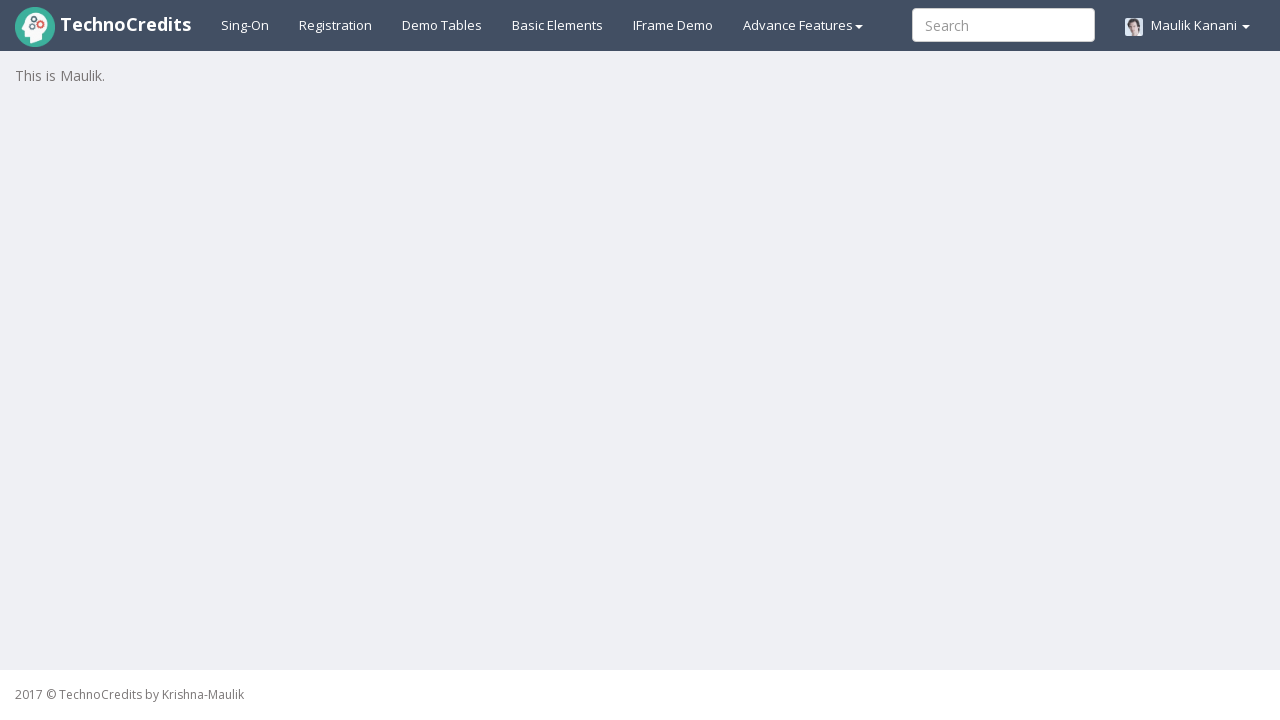

Clicked on basic elements section at (558, 25) on #basicelements
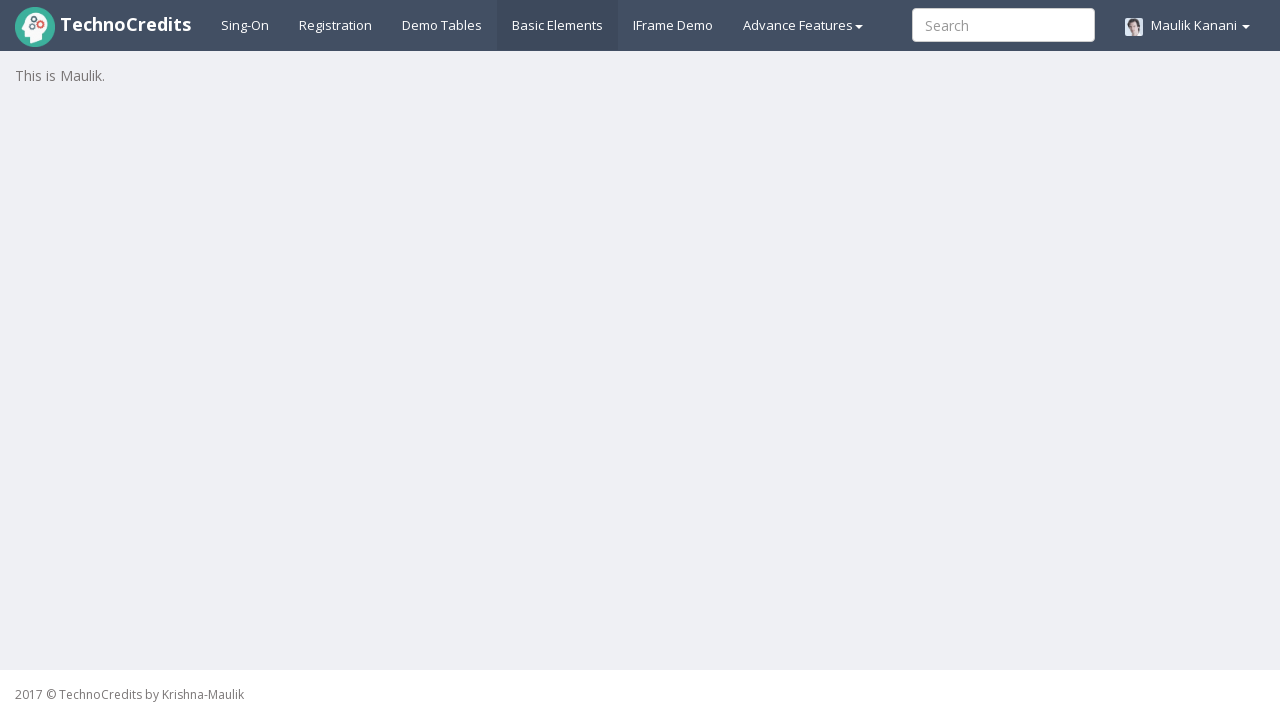

Waited 2 seconds for page to load
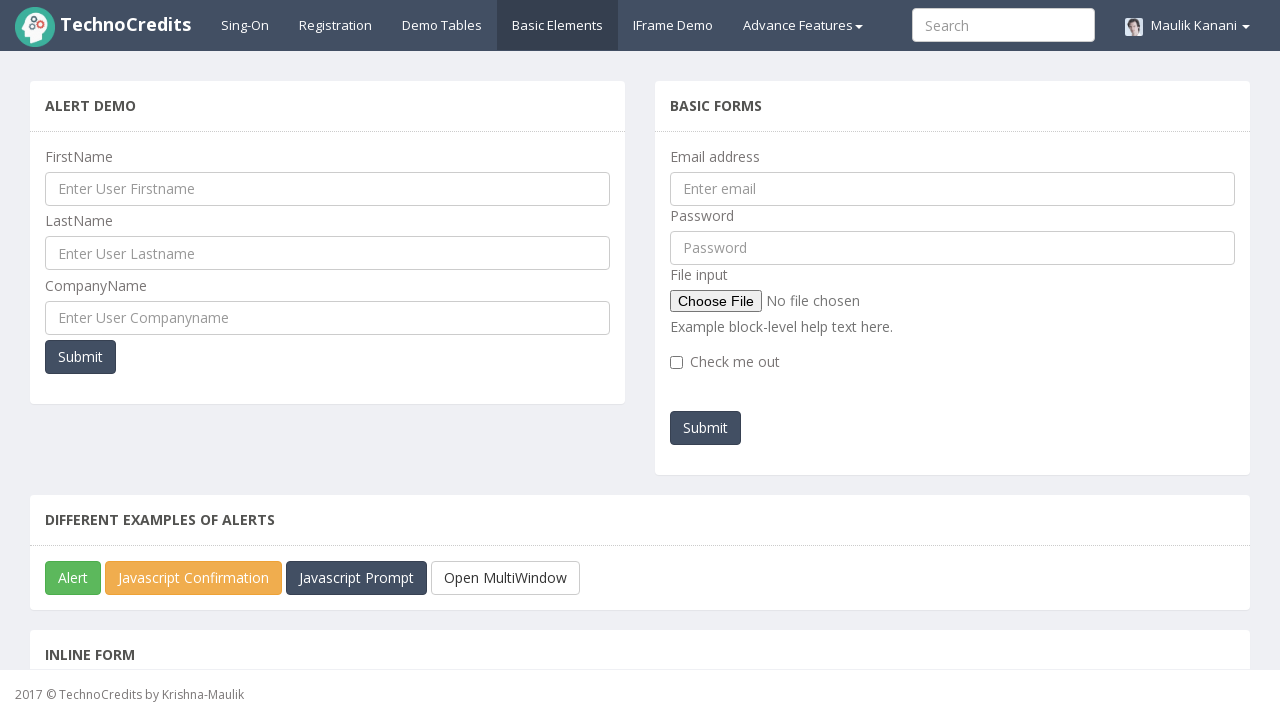

Clicked JavaScript Alert button at (73, 578) on #javascriptAlert
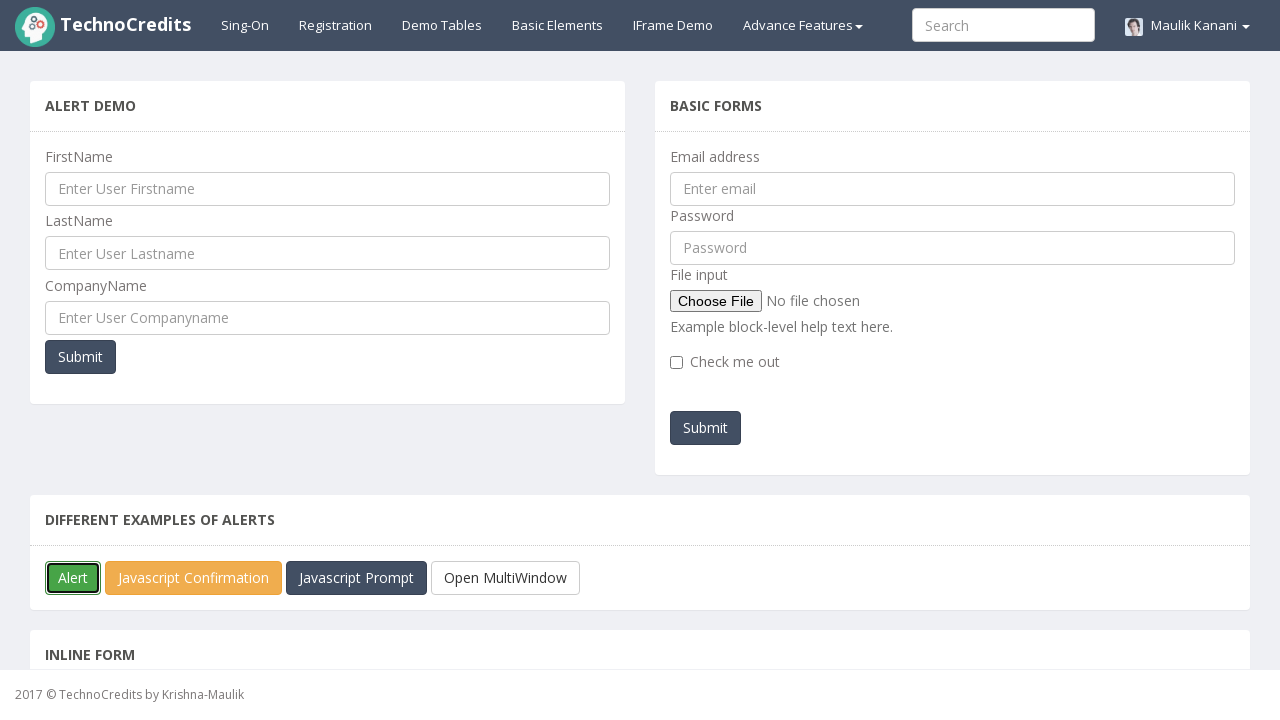

Alert dialog accepted
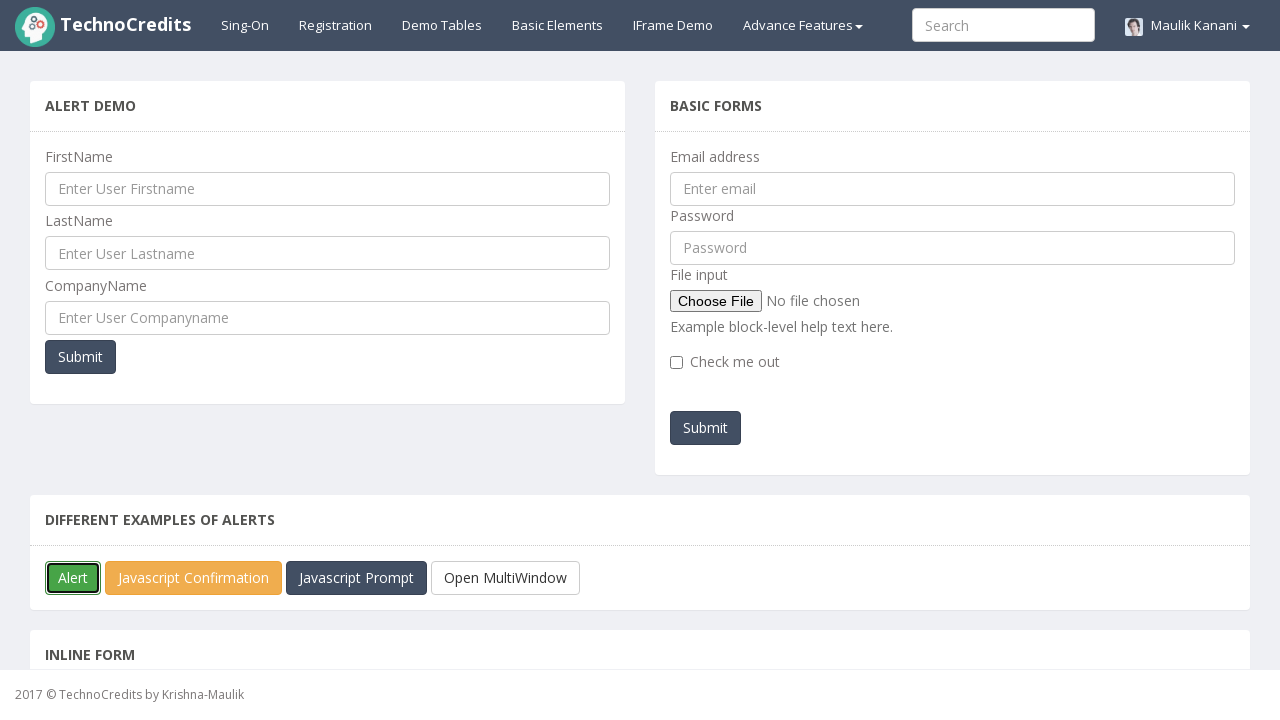

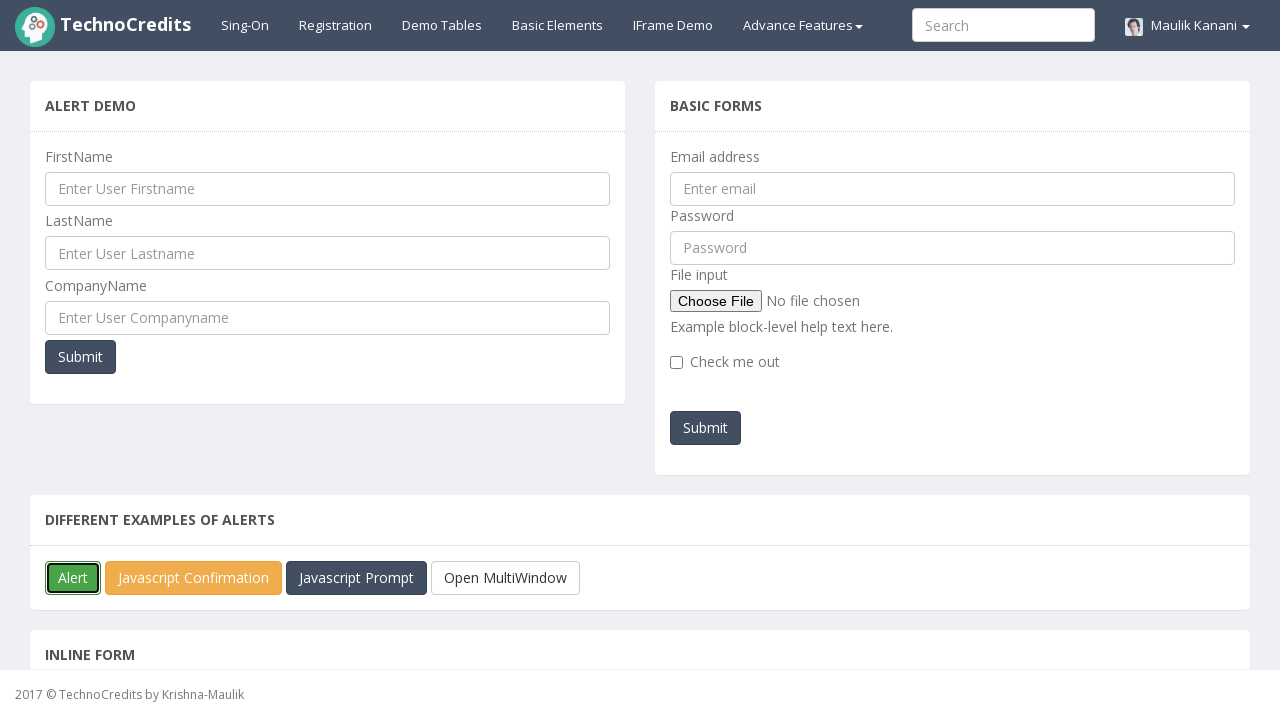